Tests navigation through the website by clicking on the about page link, then the menu page link, and finally the sign in link, taking screenshots at each step.

Starting URL: https://cbarnc.github.io/Group3-repo-projects/

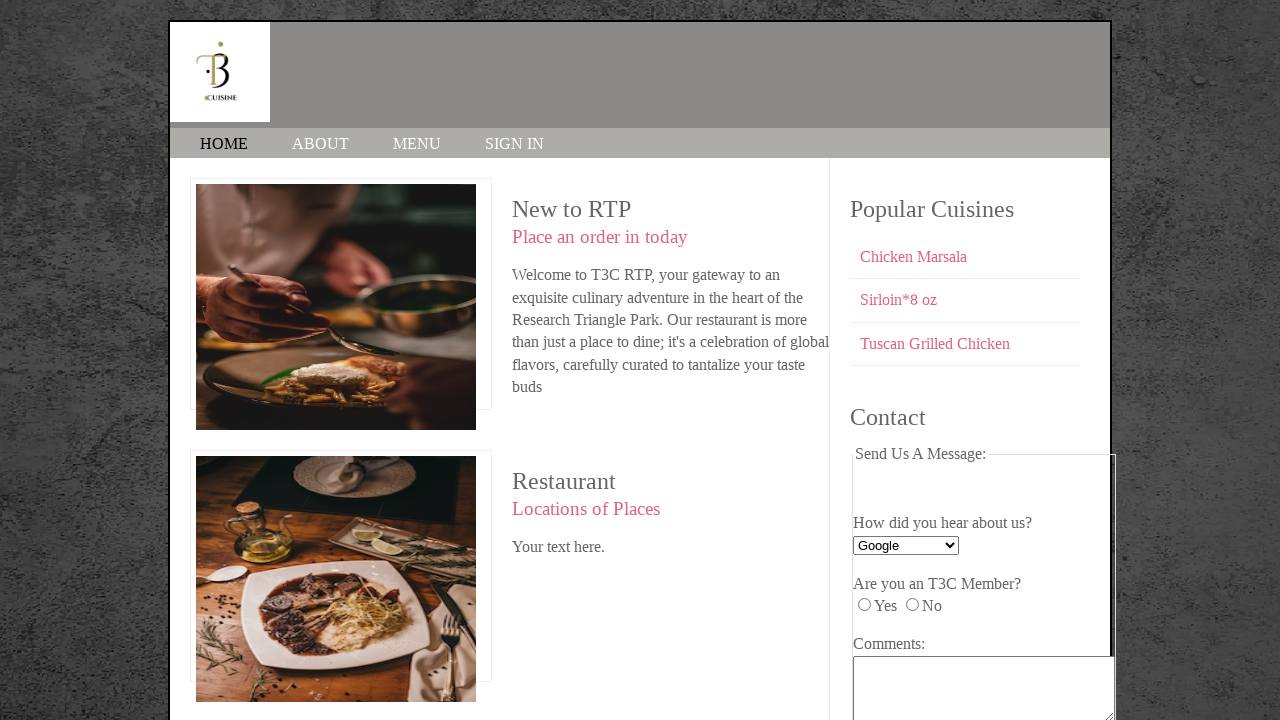

Navigated to the starting URL
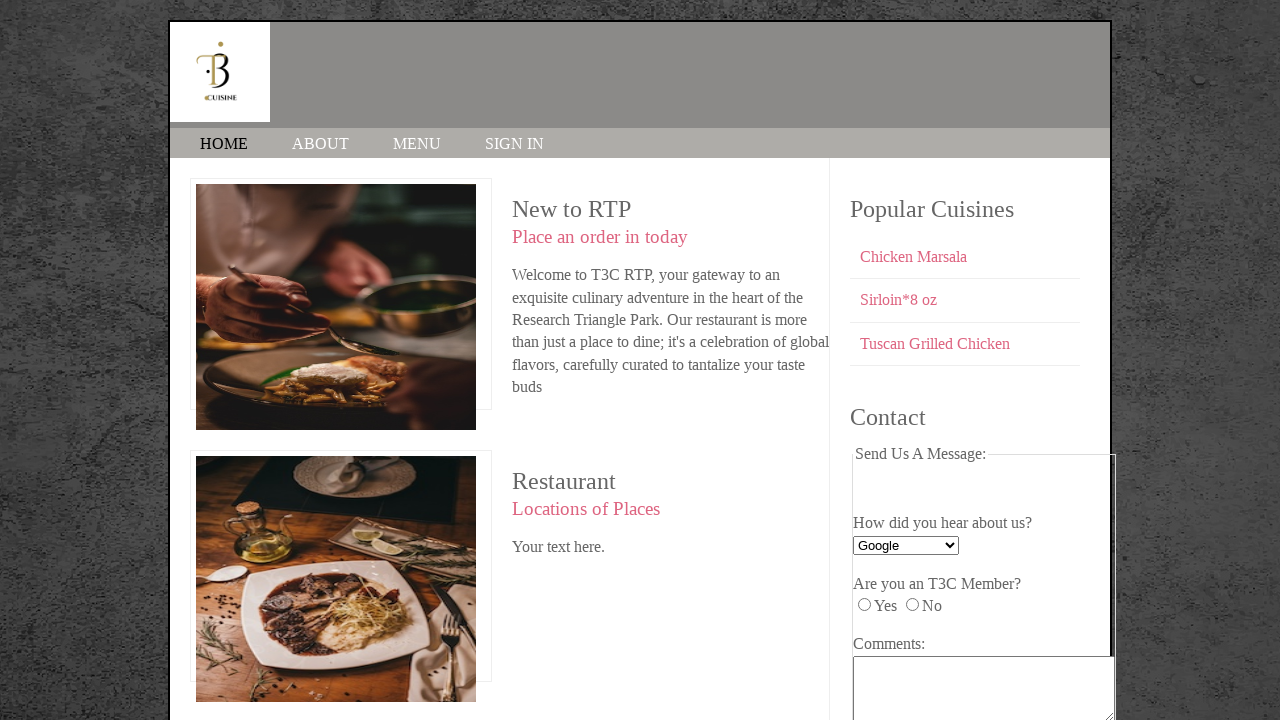

Clicked on the about page link at (320, 144) on internal:role=link[name="about"i]
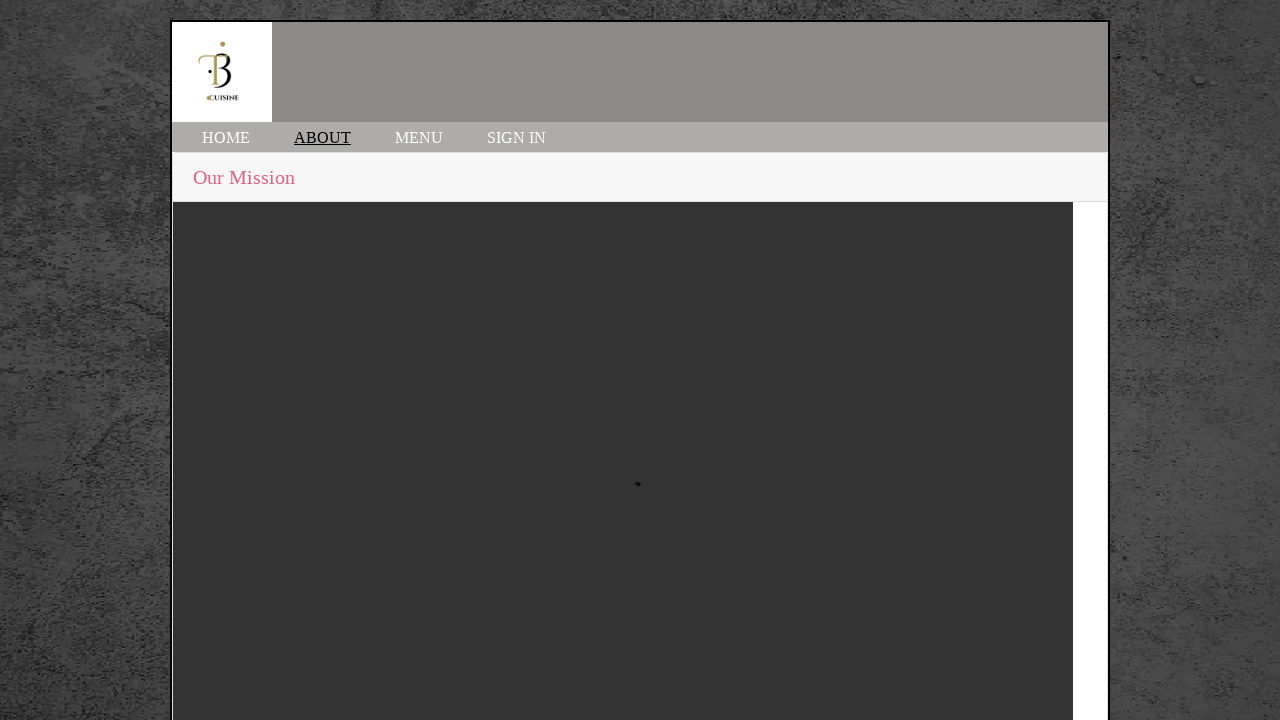

Waited for about page to load
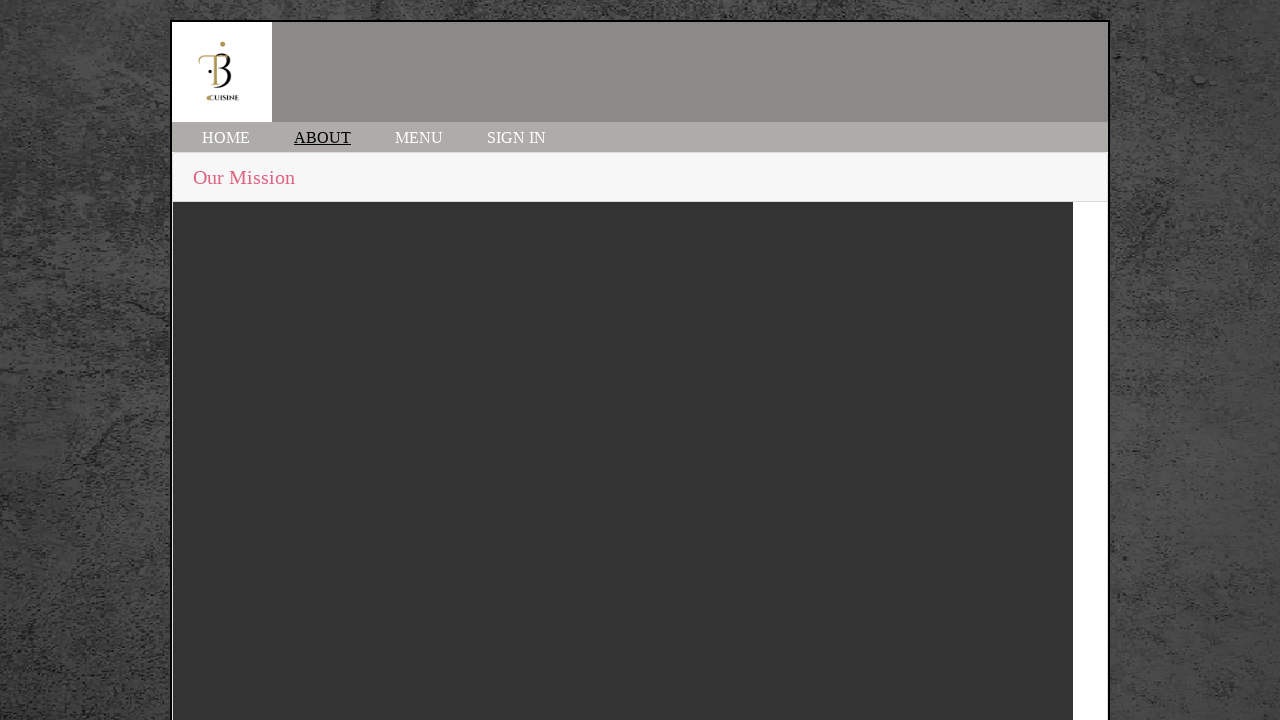

Clicked on the menu page link at (419, 138) on internal:role=link[name="menu"i]
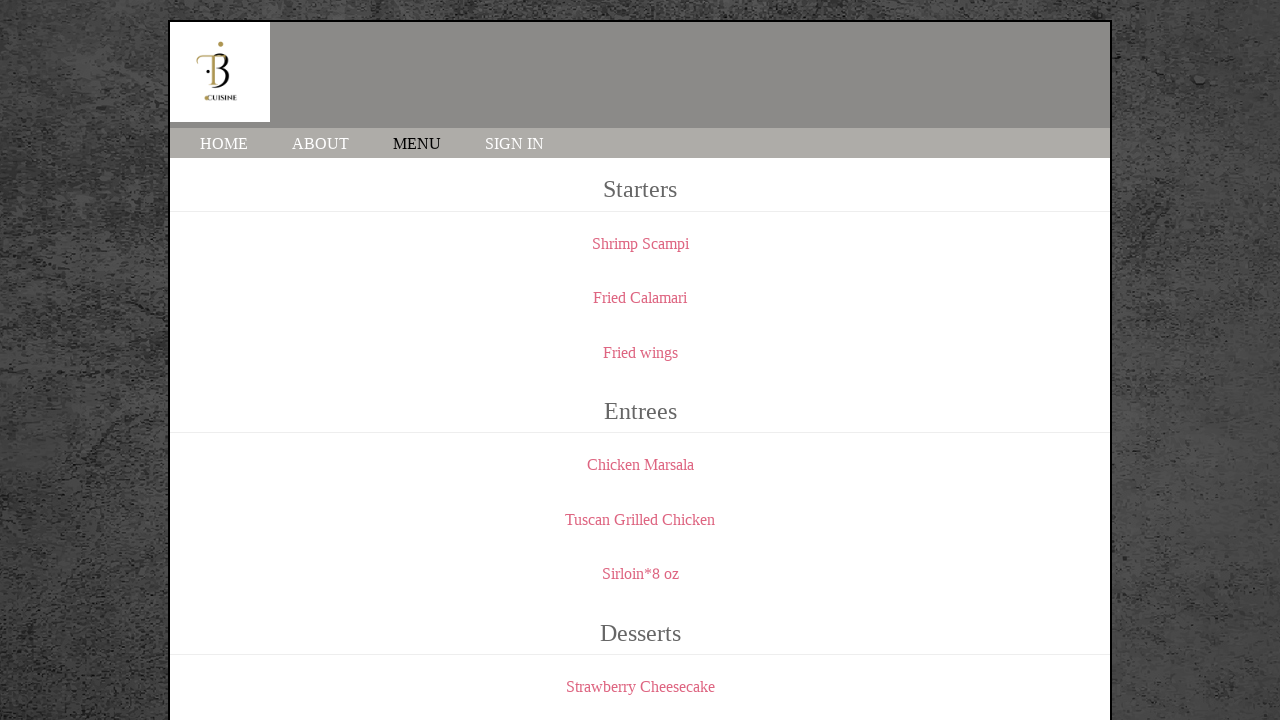

Waited for menu page to load
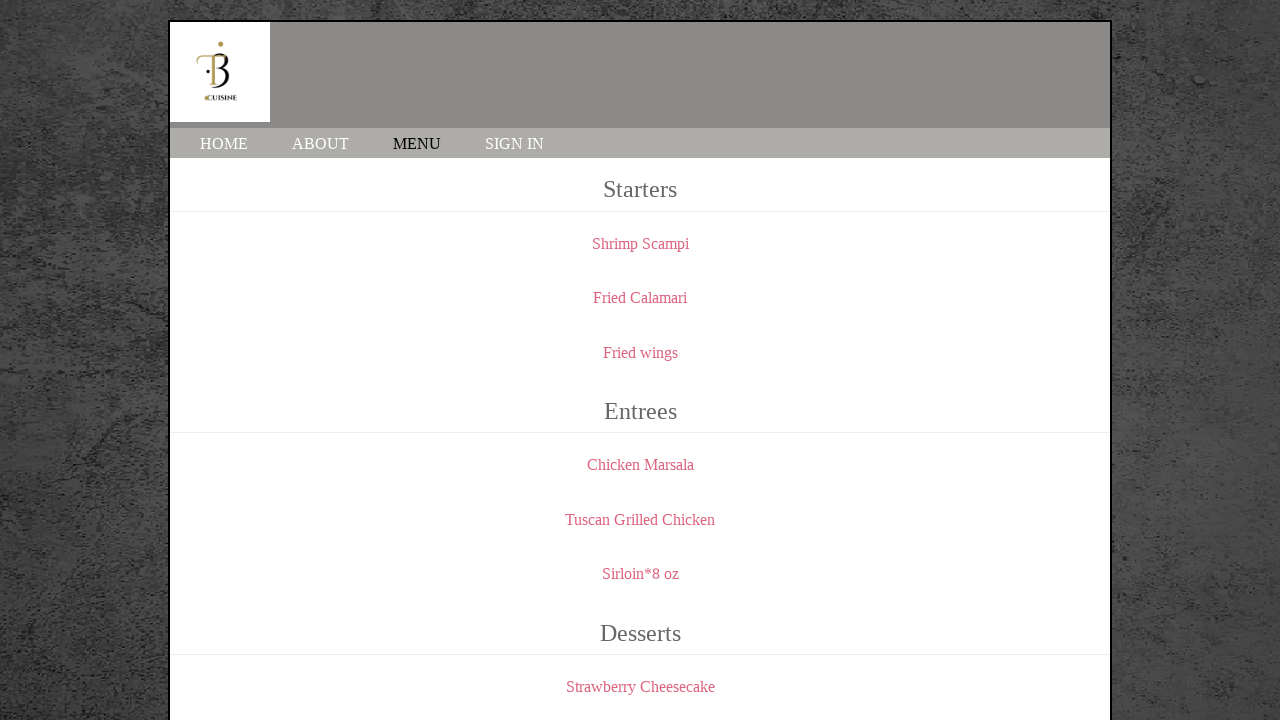

Clicked on the sign in link at (514, 144) on internal:text="SIGN IN"i
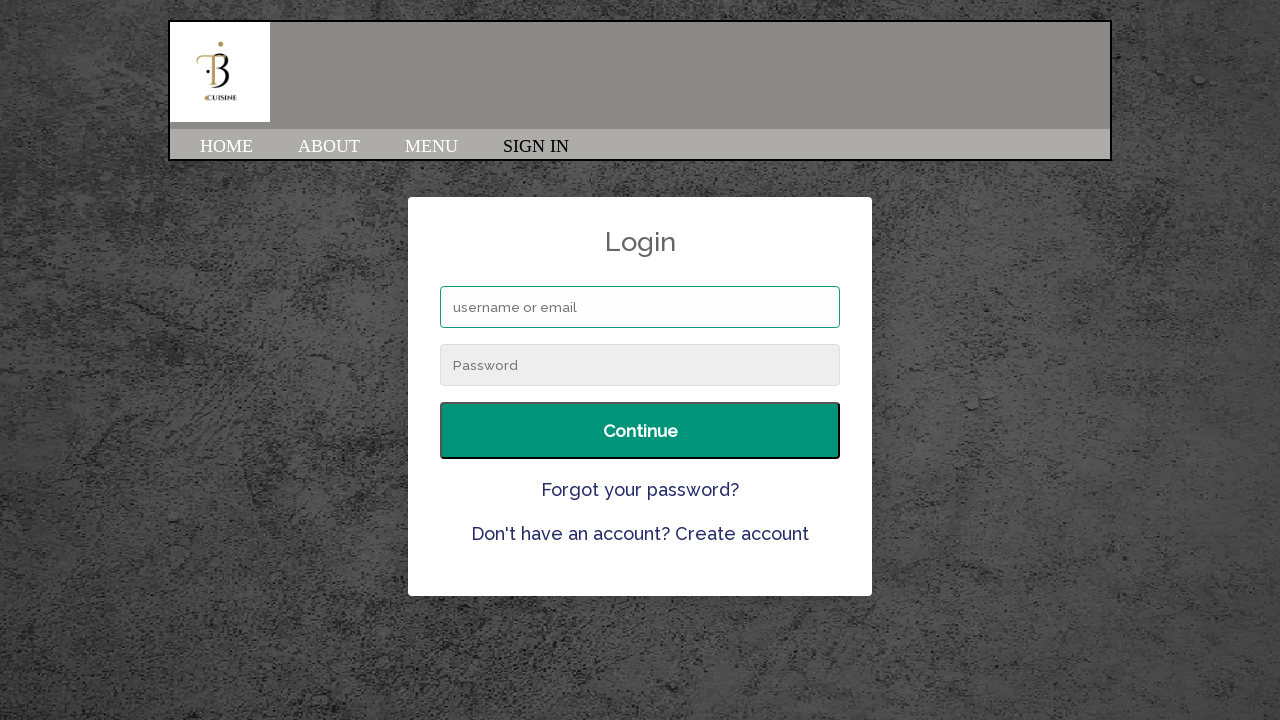

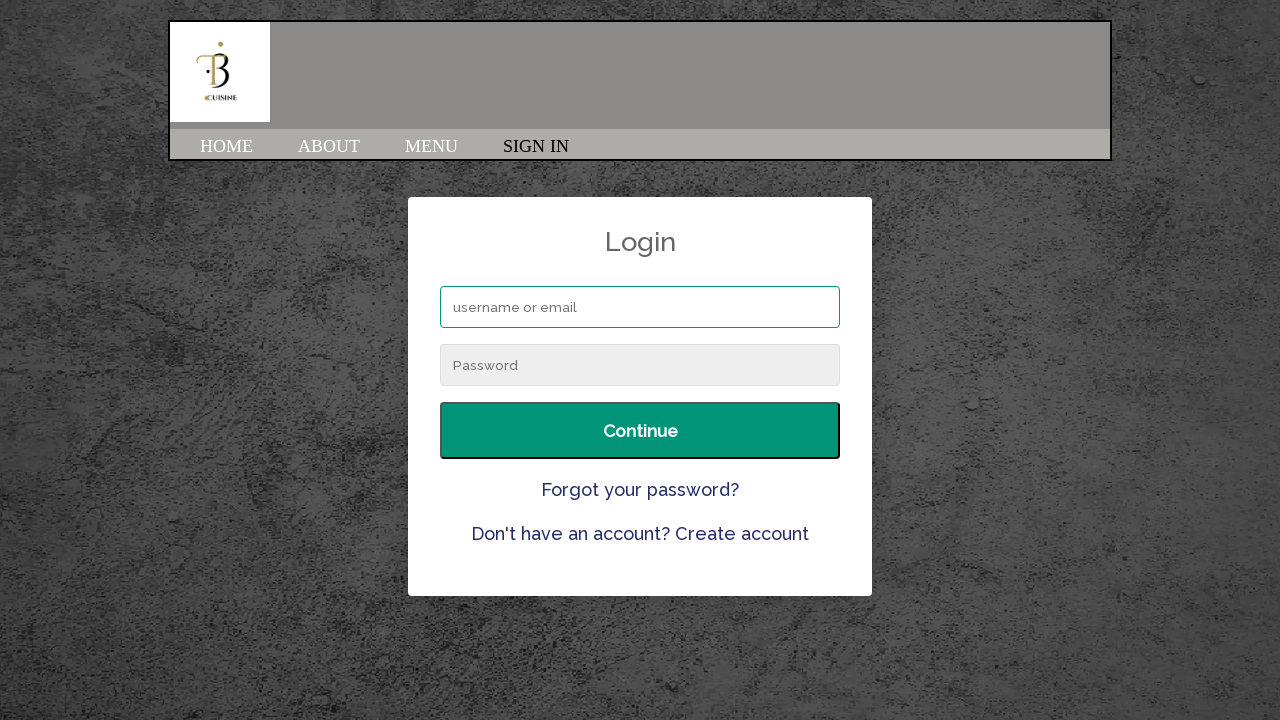